Tests dropdown selection functionality by selecting an option from a dropdown menu using its value attribute

Starting URL: https://rahulshettyacademy.com/AutomationPractice/

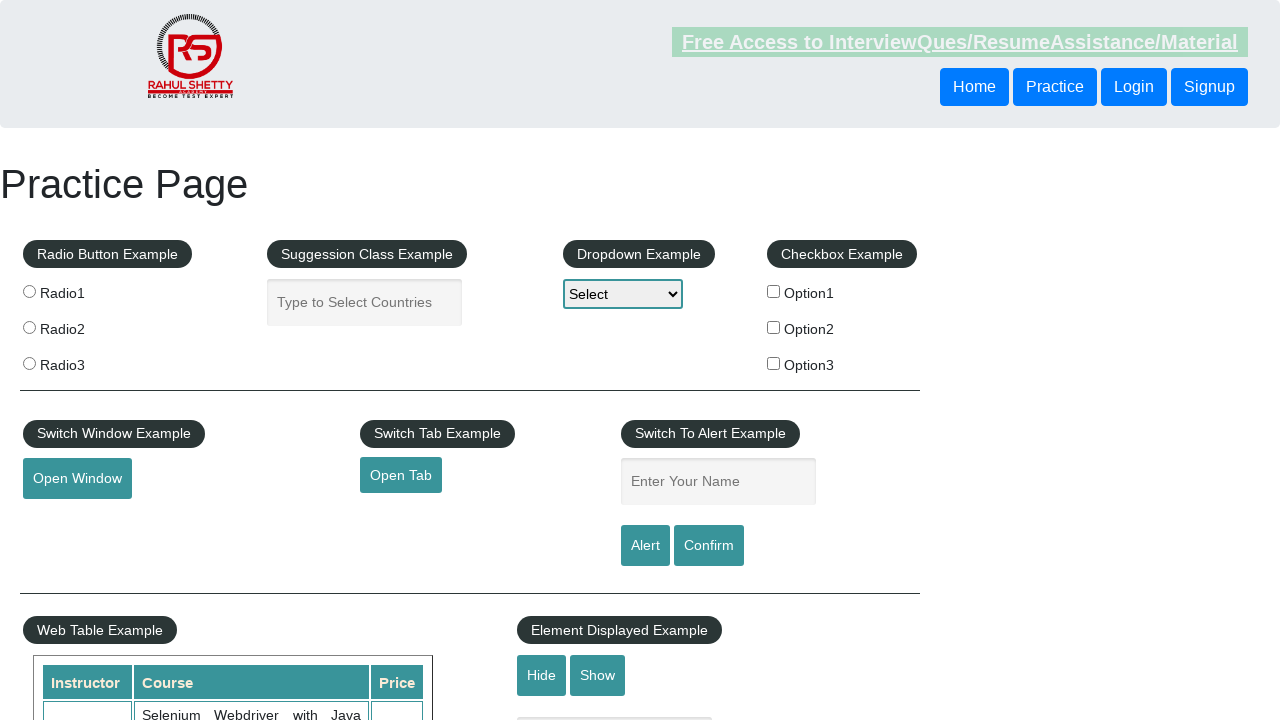

Navigated to AutomationPractice page
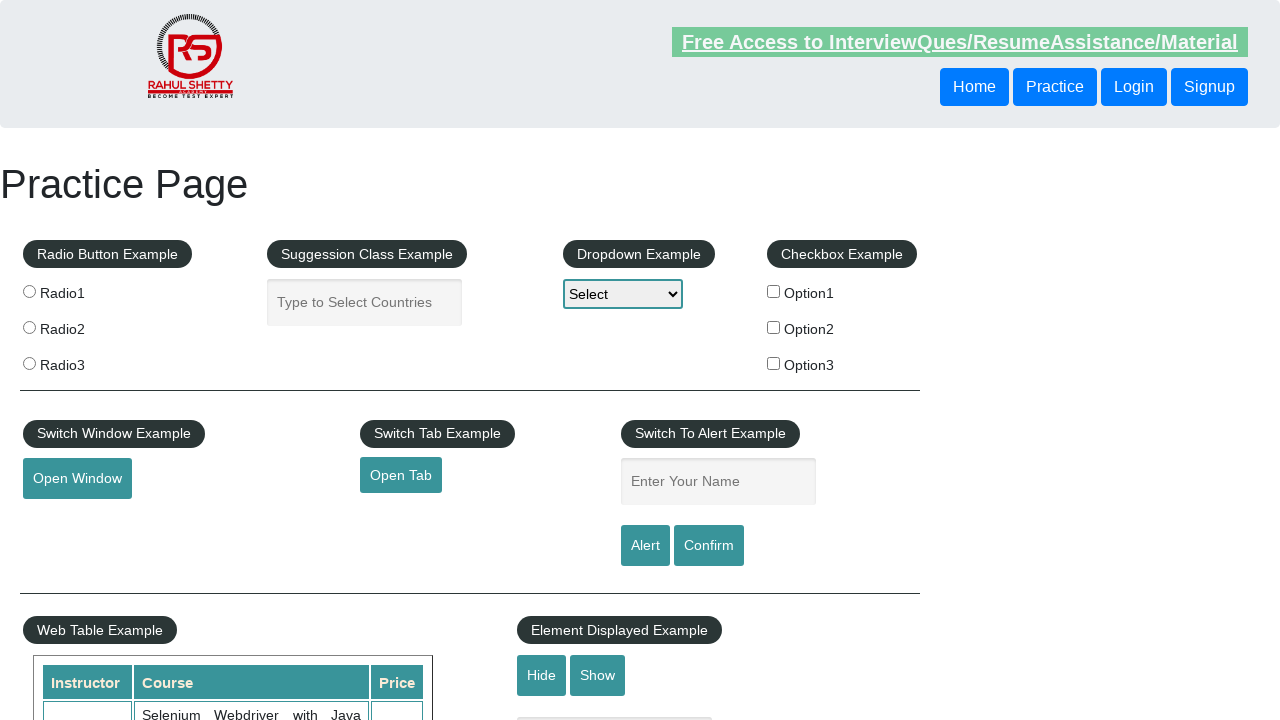

Selected 'option2' from dropdown menu using value attribute on select[name='dropdown-class-example']
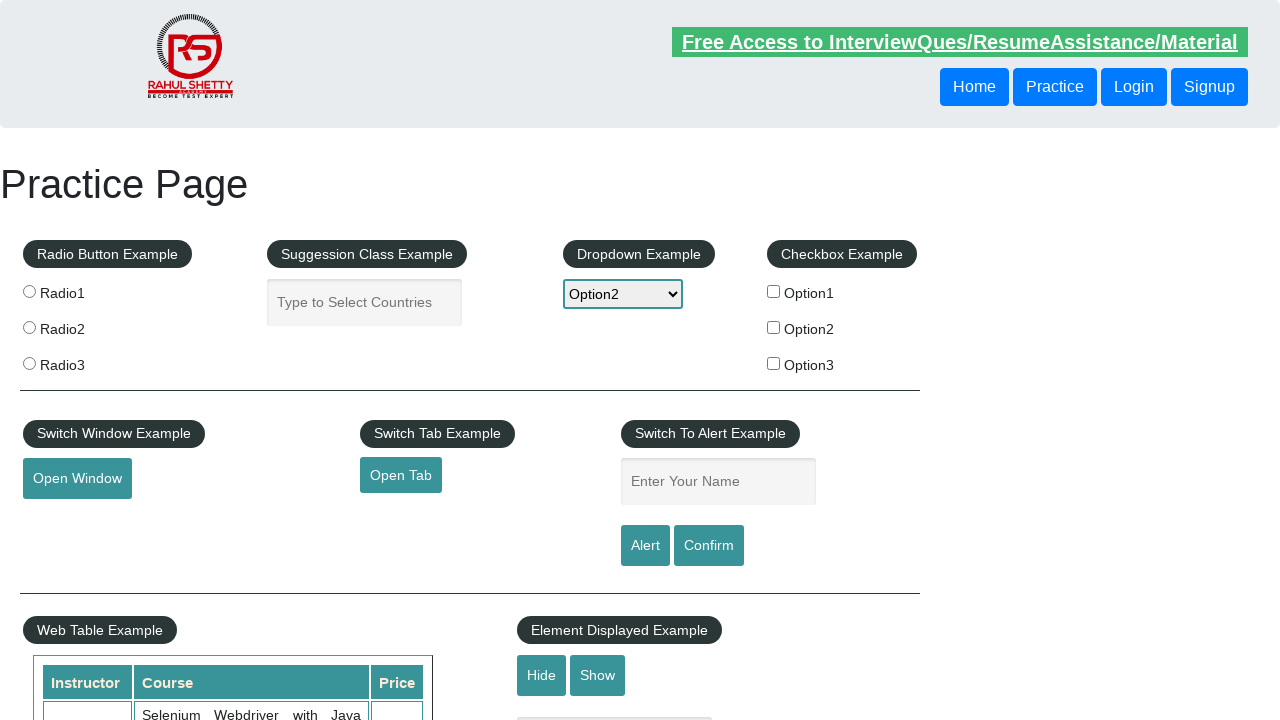

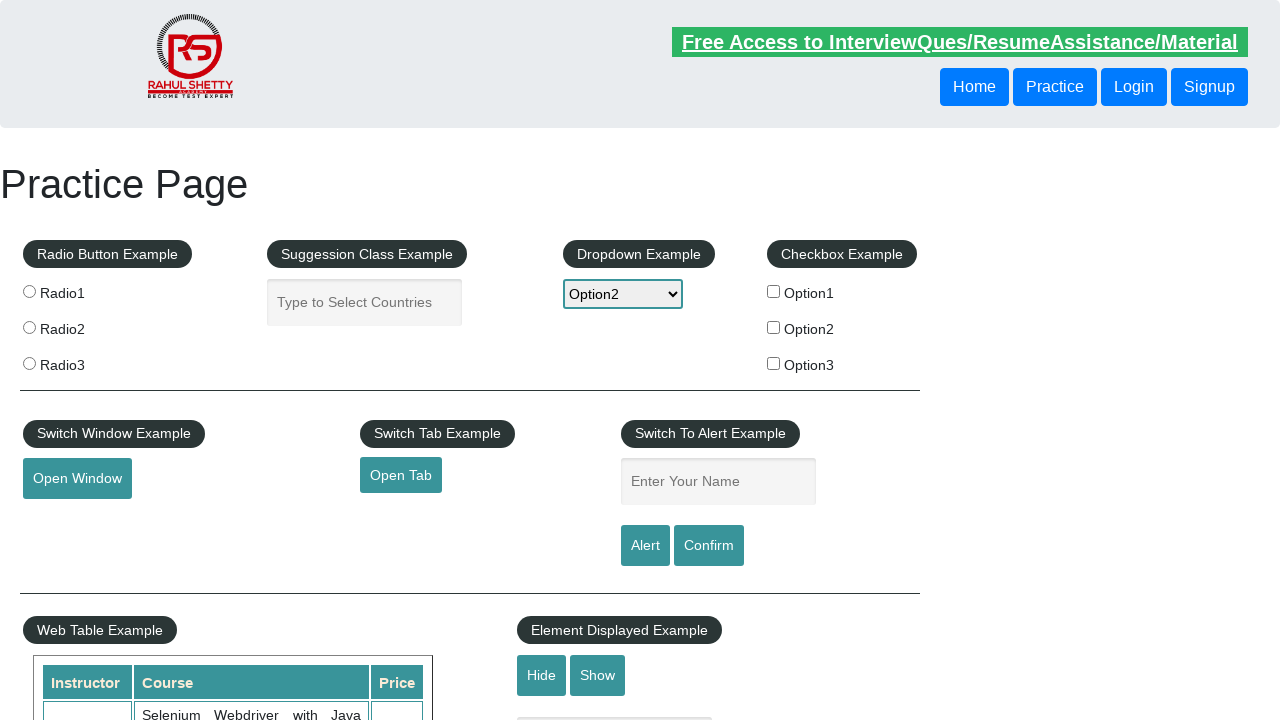